Tests interactive AngularJS sample applications on angularjs.org - first types a name in the "hello" app and verifies the greeting updates, then adds a new todo item in the todo app and verifies it appears in the list.

Starting URL: https://angularjs.org/

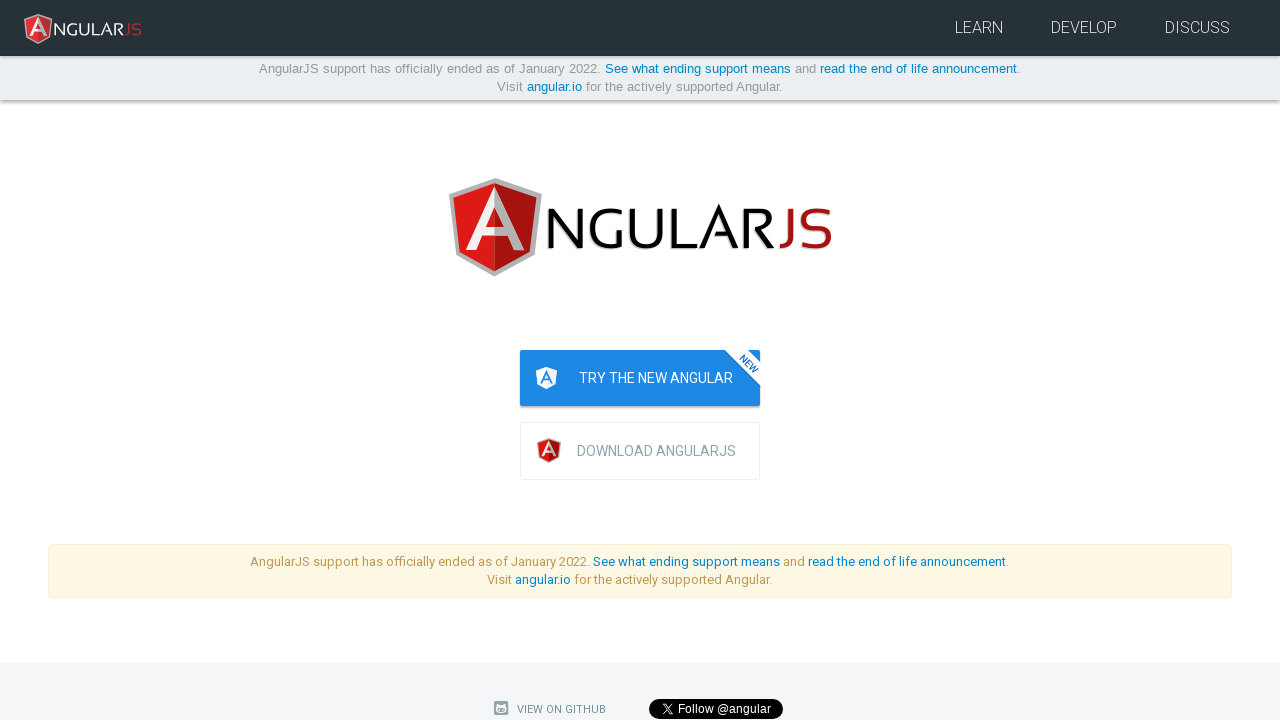

Scrolled hello app sample into view
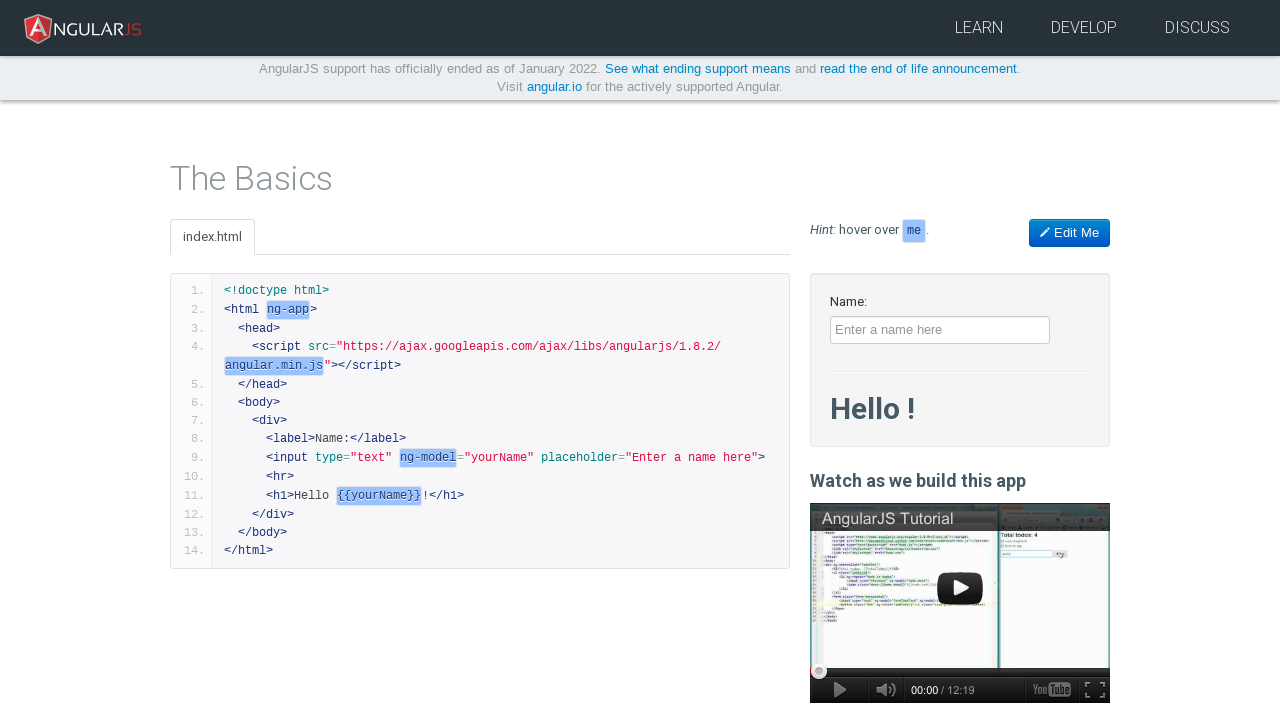

Filled name input field with 'Bob' on [app-run='hello.html'] >> [ng-model="yourName"]
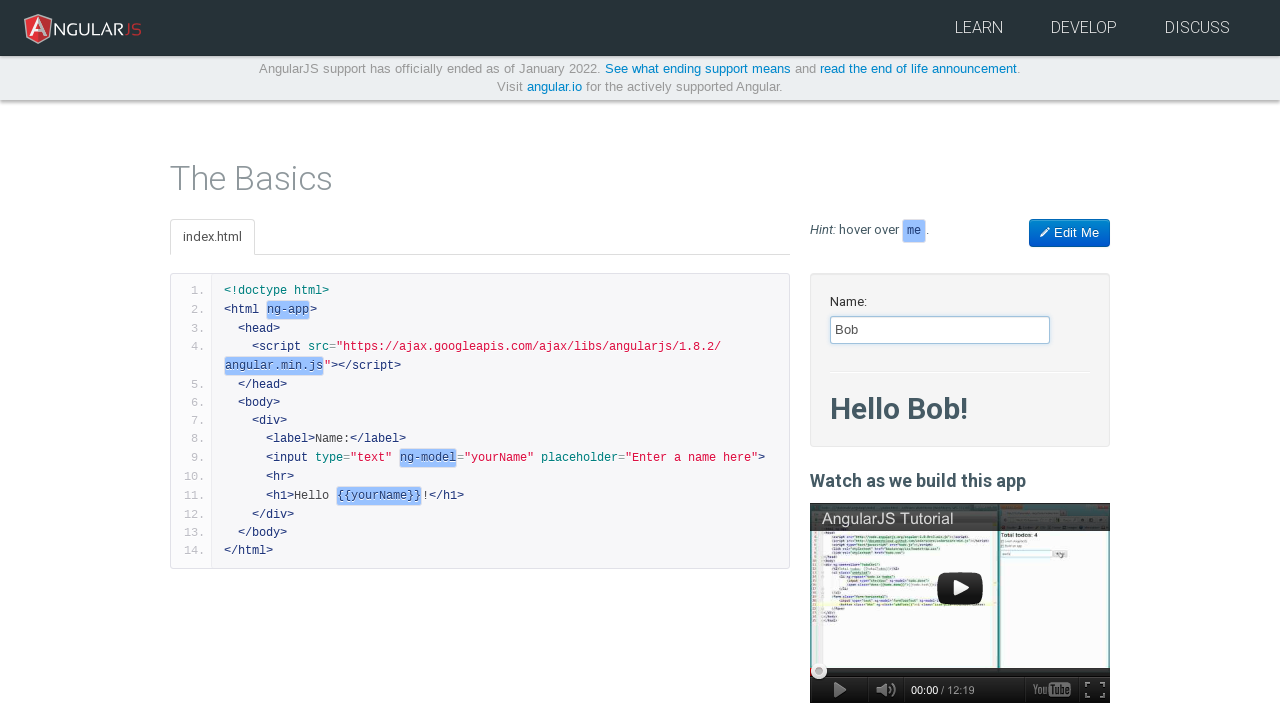

Greeting element loaded and greeting updated with name 'Bob'
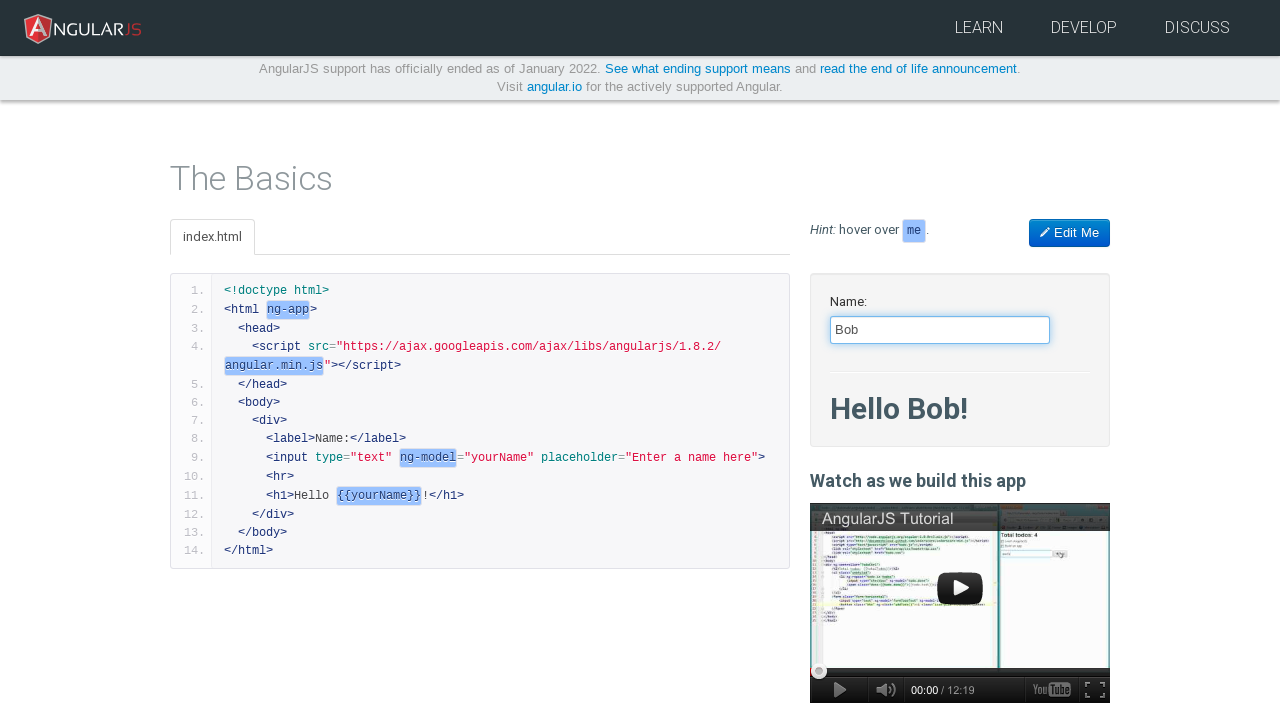

Scrolled todo app sample into view
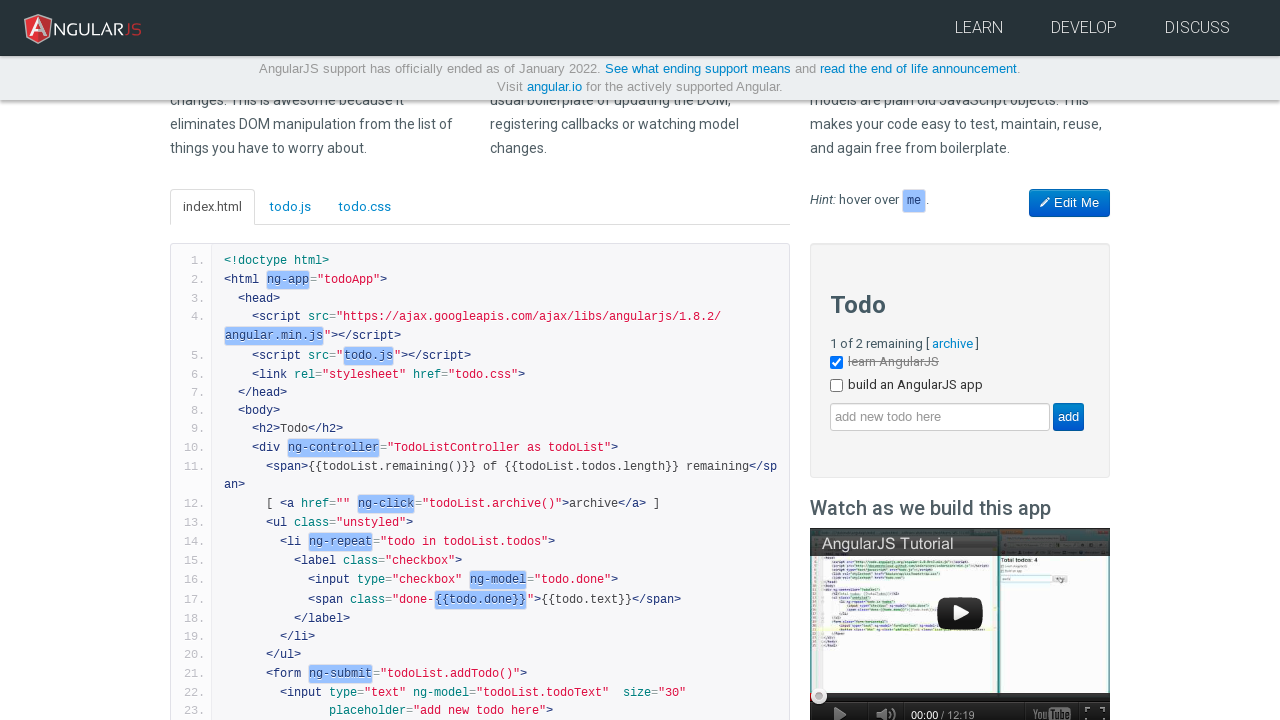

Filled todo input field with 'write some tests' on [app-run='todo.html'] >> [ng-model="todoList.todoText"]
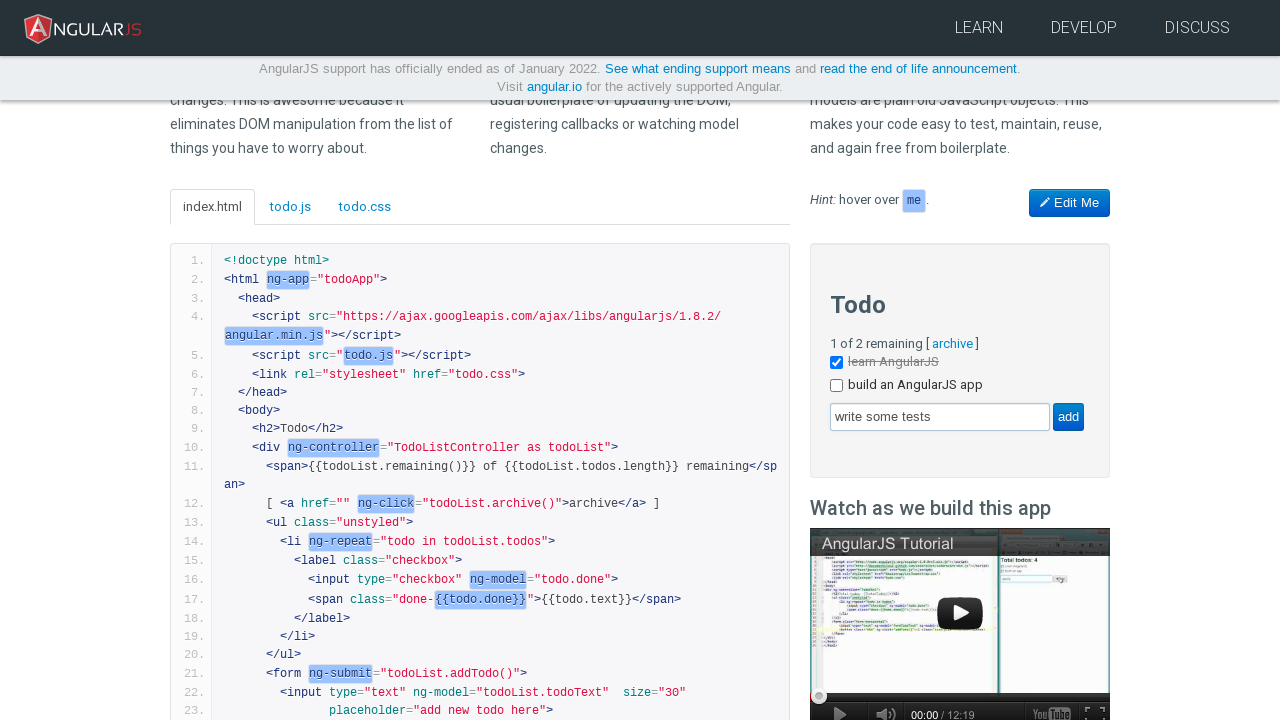

Clicked add button to create new todo item at (1068, 417) on [app-run='todo.html'] >> [value="add"]
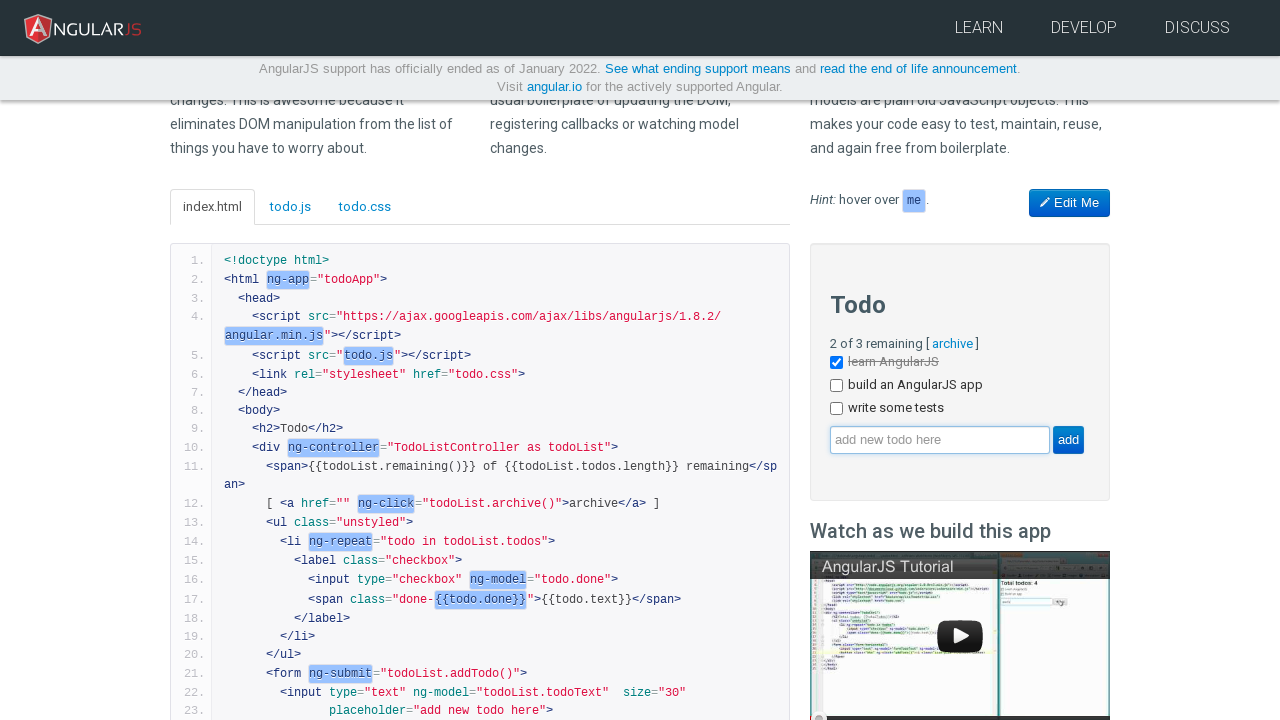

Todo list updated and new item 'write some tests' appears in the list
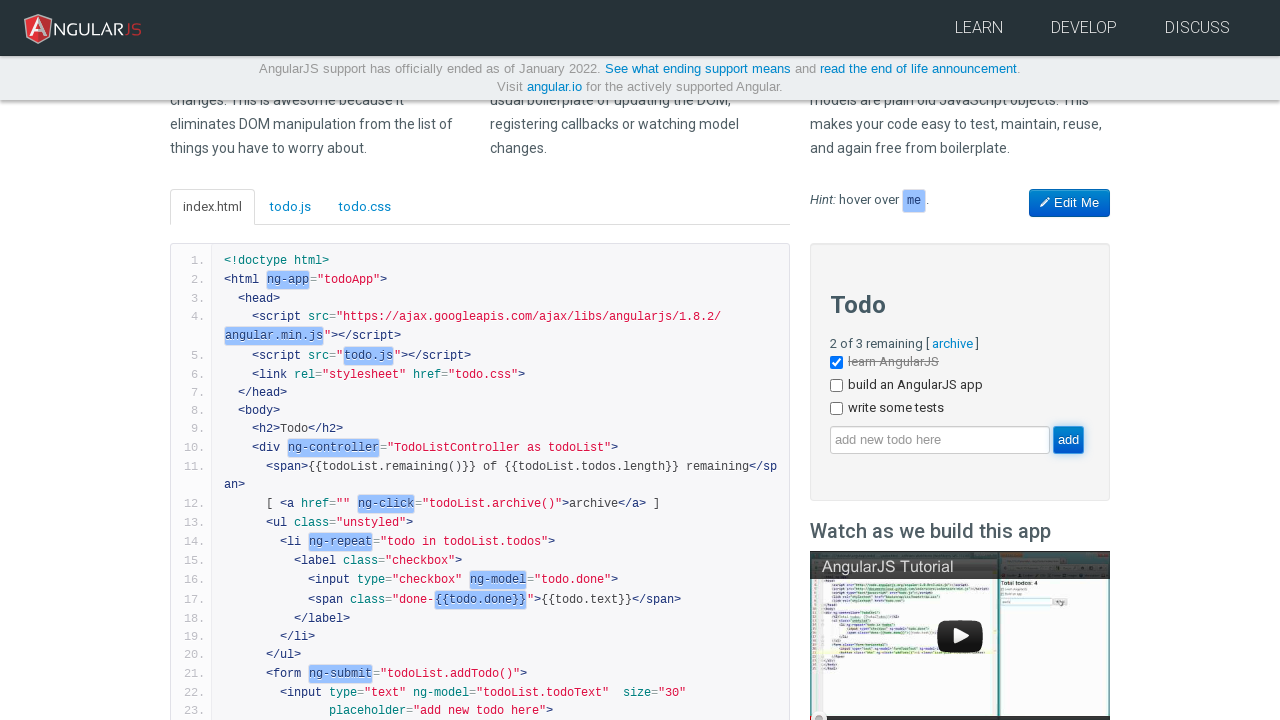

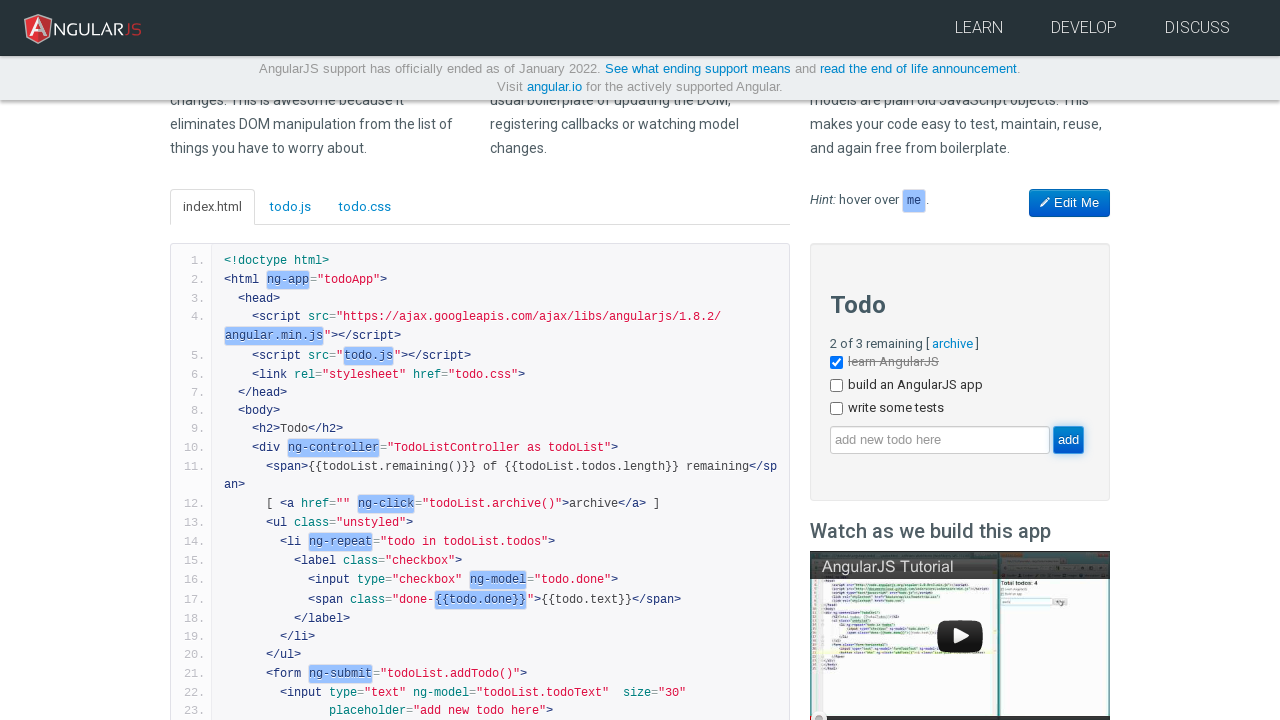